Tests navigation to Search Languages page via footer link and verifies the header text and search field are displayed

Starting URL: https://www.99-bottles-of-beer.net/

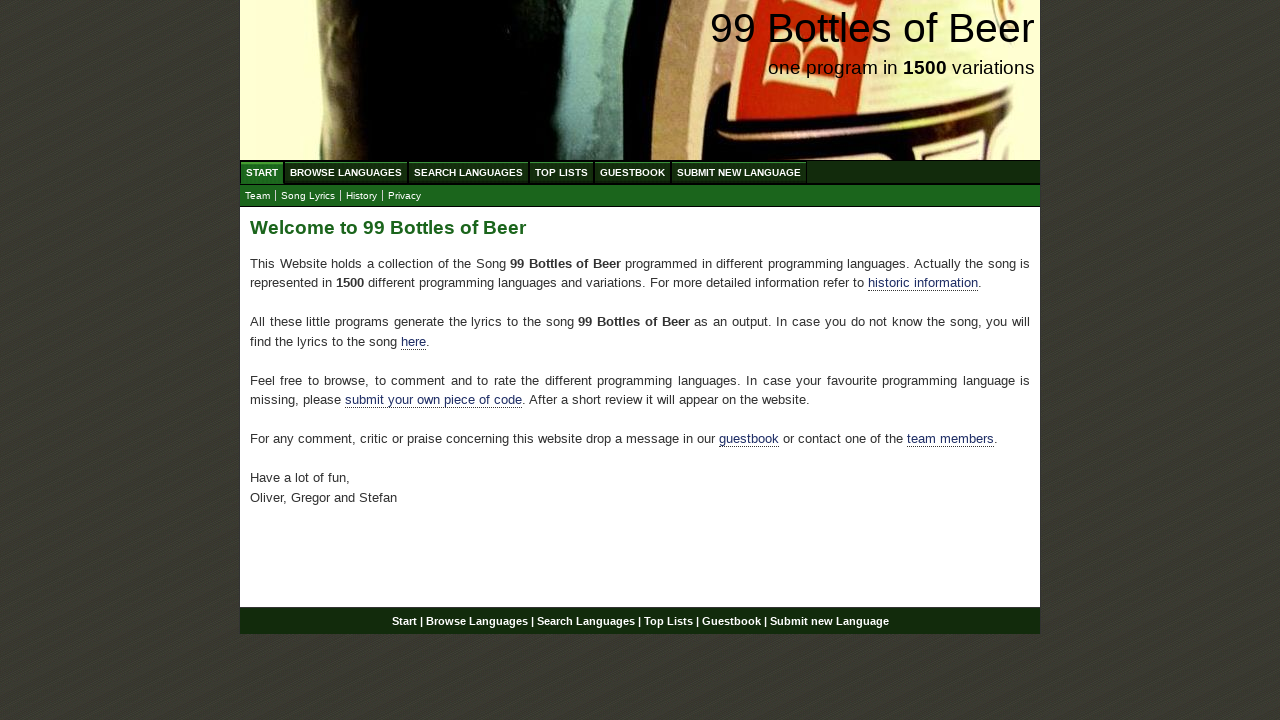

Clicked on Search Languages link in footer at (586, 621) on xpath=//div[@id='footer']/p/a[3]
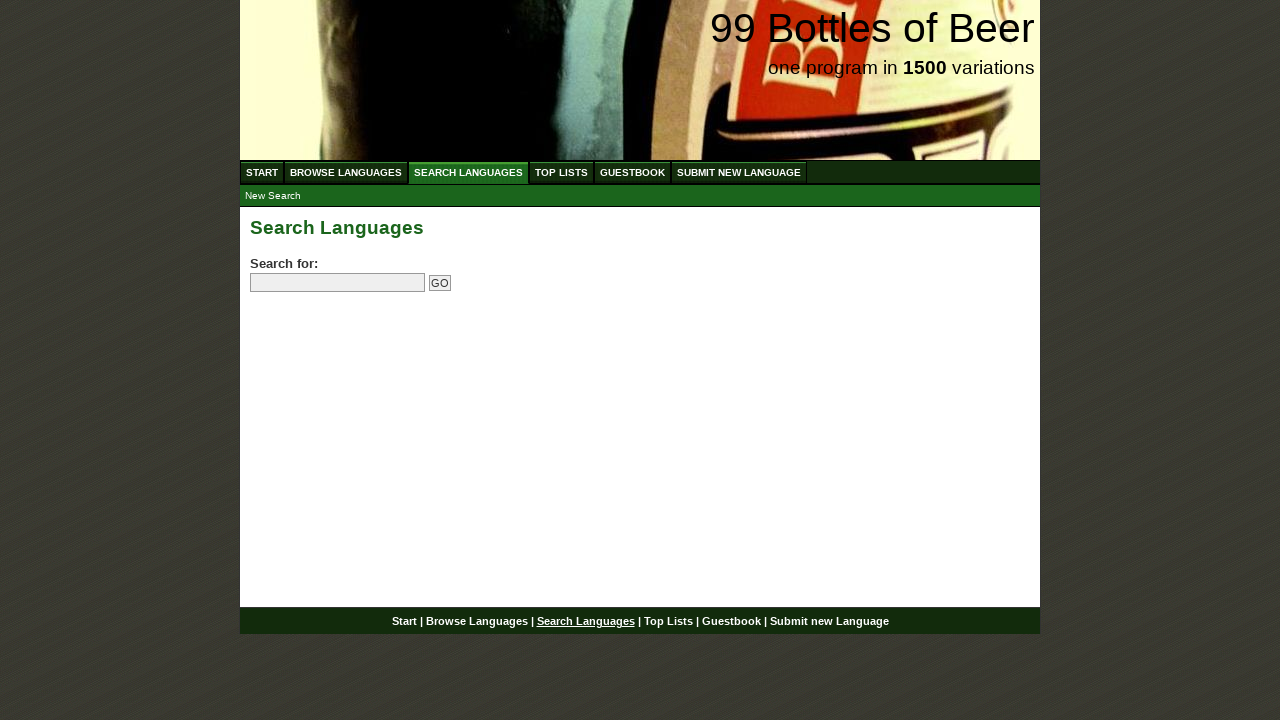

Search Languages header is visible
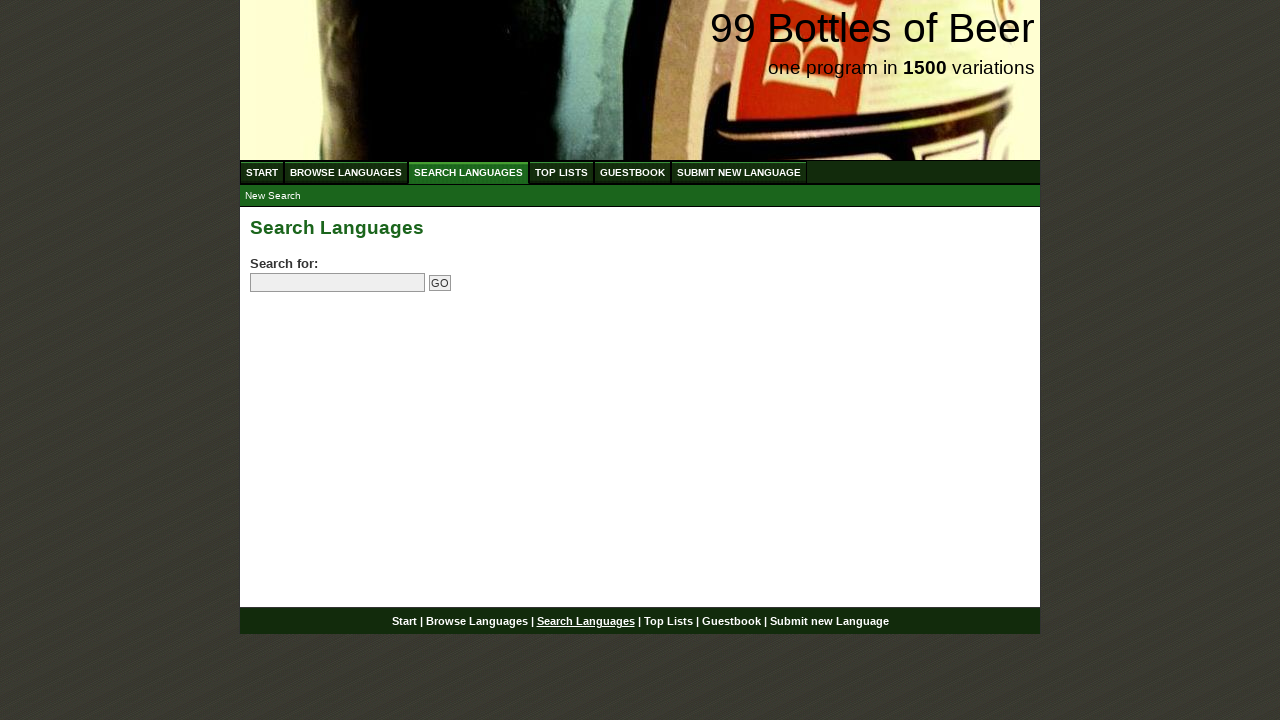

Search input field is displayed on Search Languages page
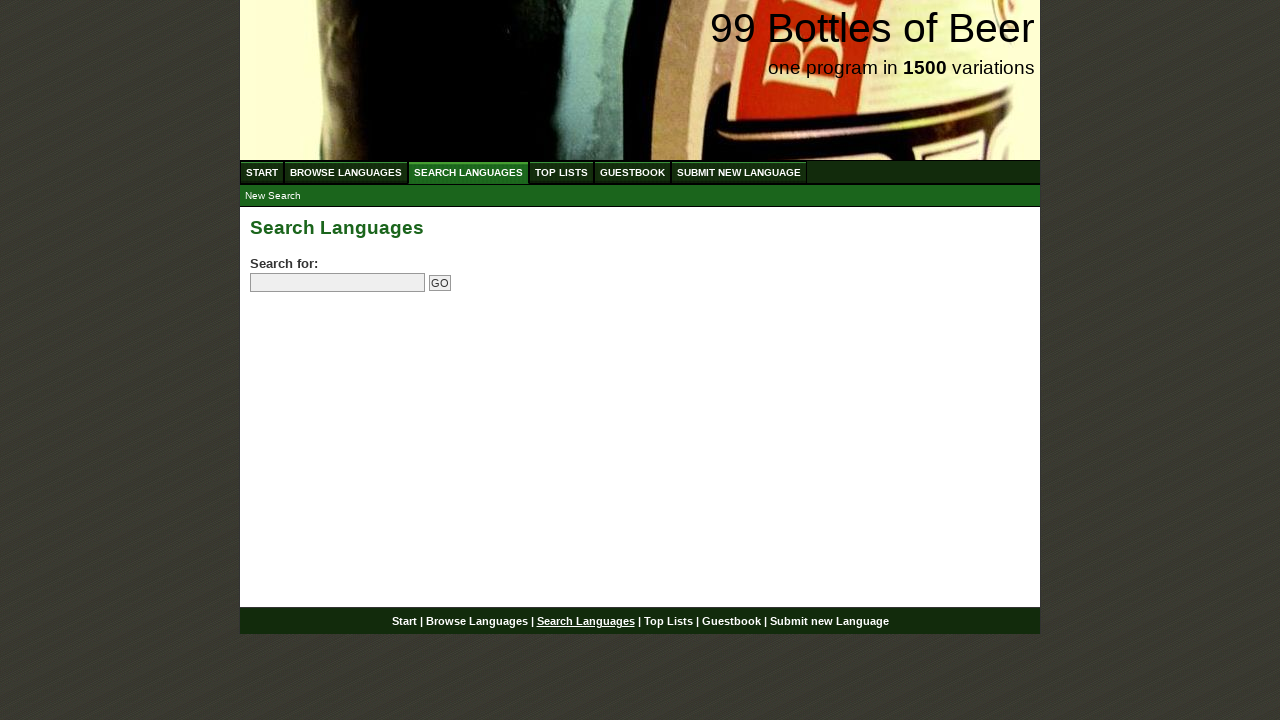

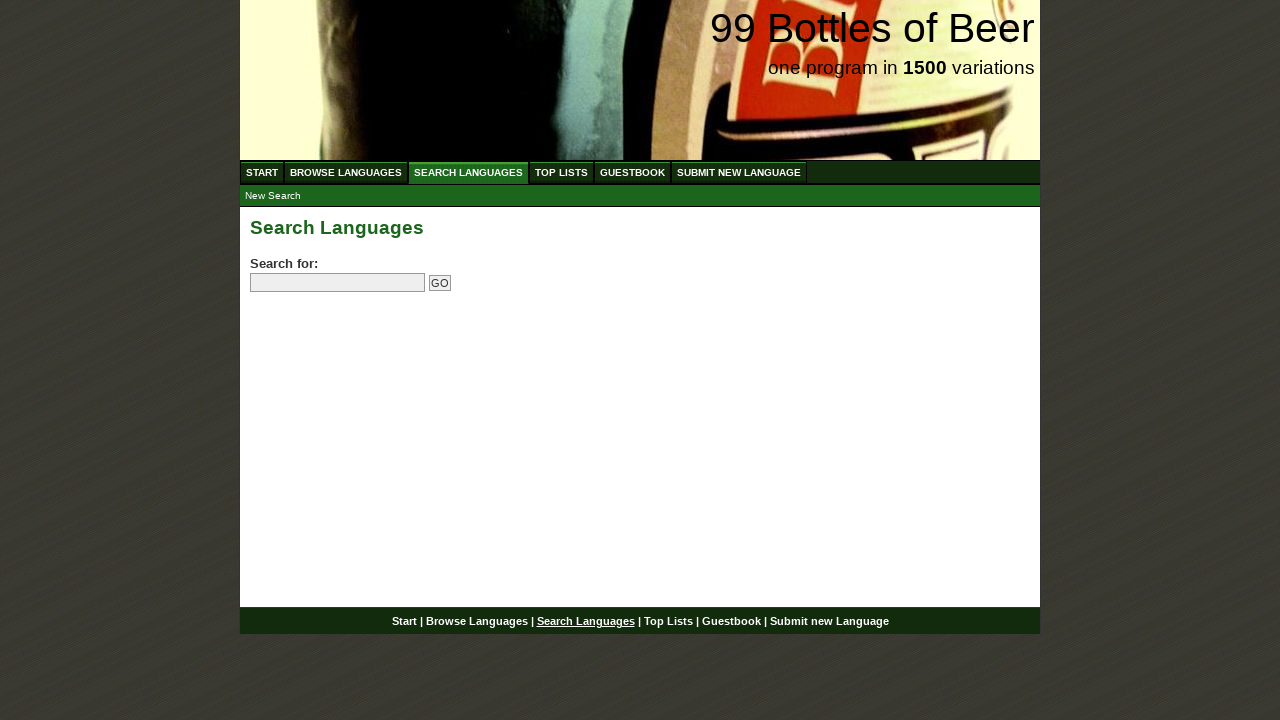